Tests opening a new browser tab, navigating to a different URL in it, and verifying that two window handles exist

Starting URL: https://the-internet.herokuapp.com/windows

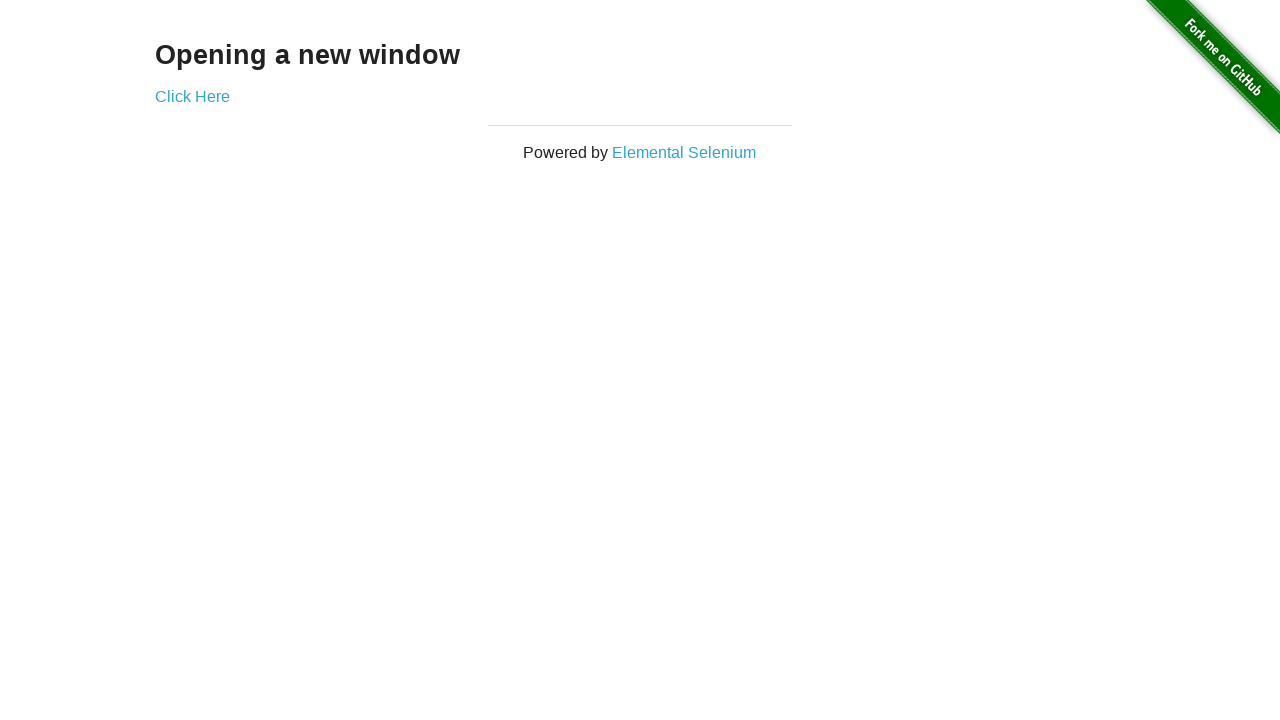

Opened a new browser tab
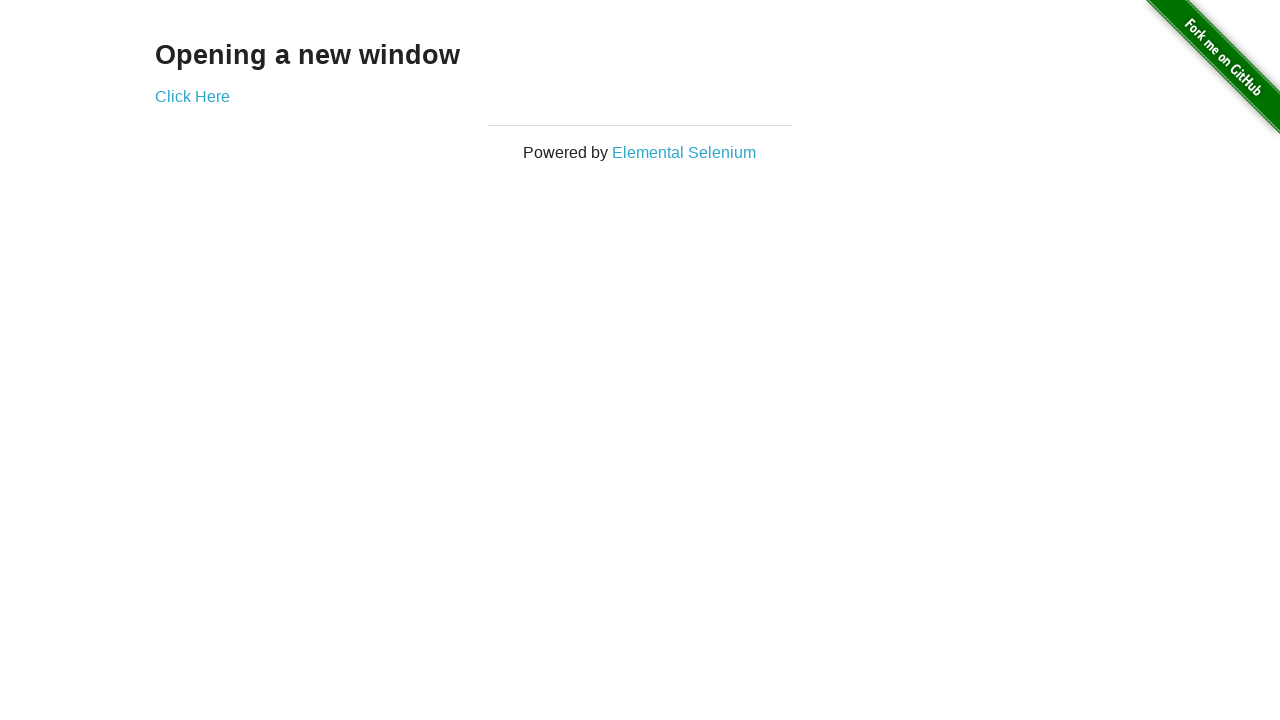

Navigated new tab to https://the-internet.herokuapp.com/typos
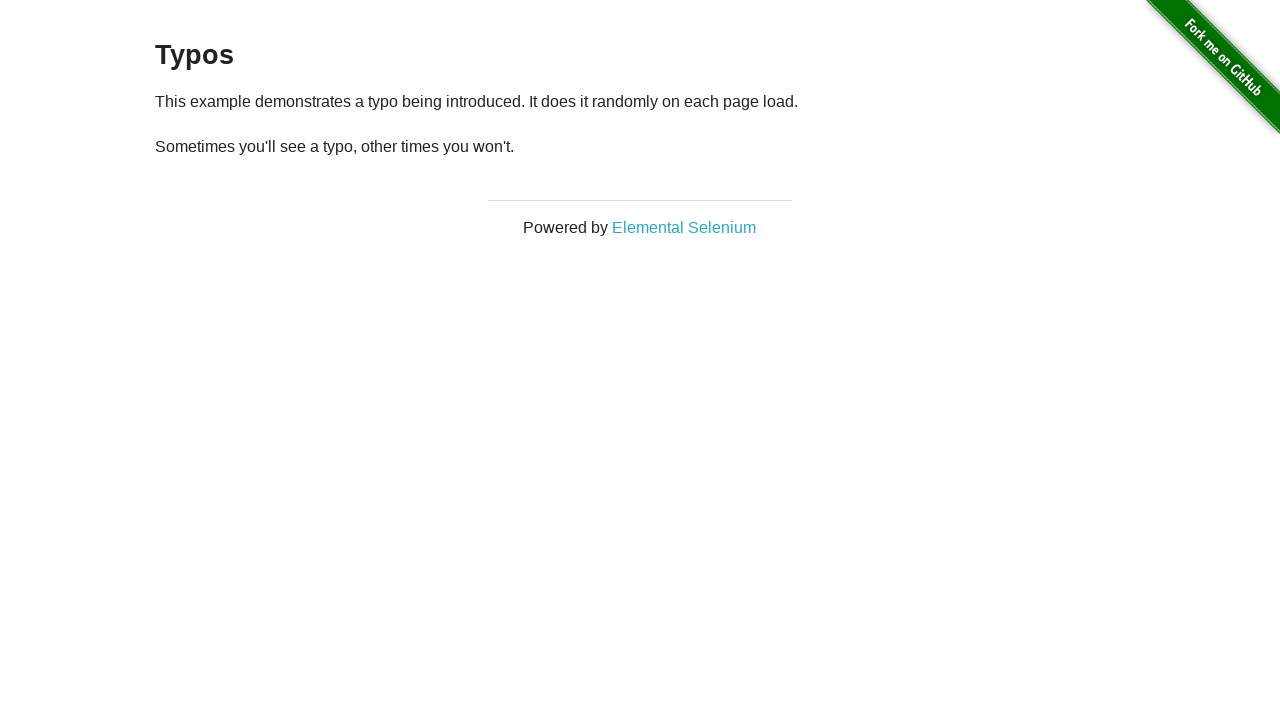

Verified that 2 browser tabs are open
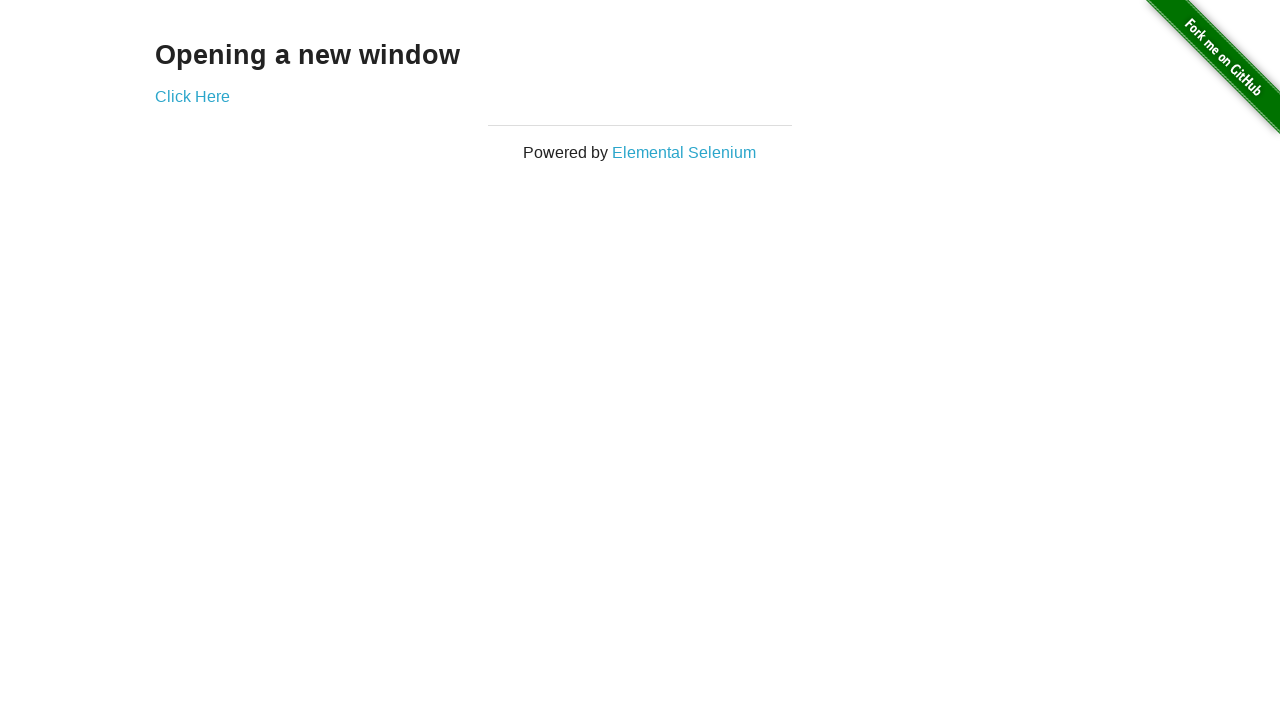

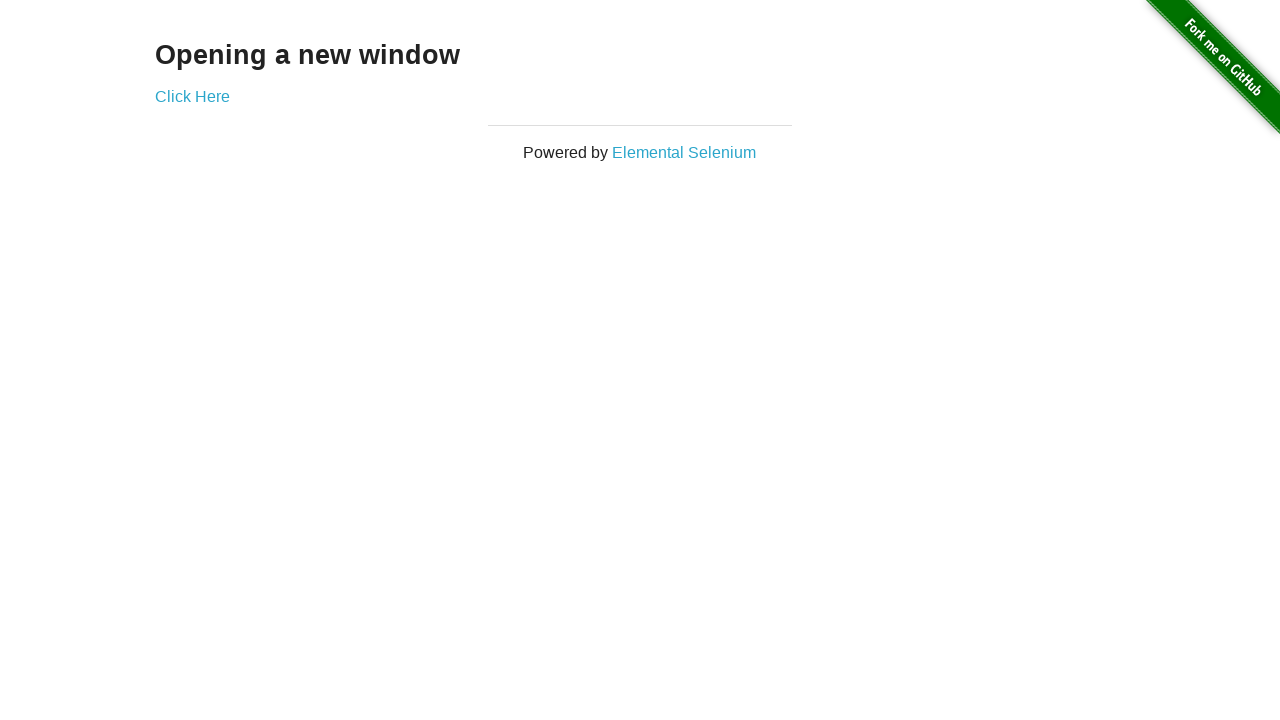